Tests page scrolling functionality by scrolling down the page and then scrolling back up using keyboard actions

Starting URL: https://www.softwaretestingmaterial.com

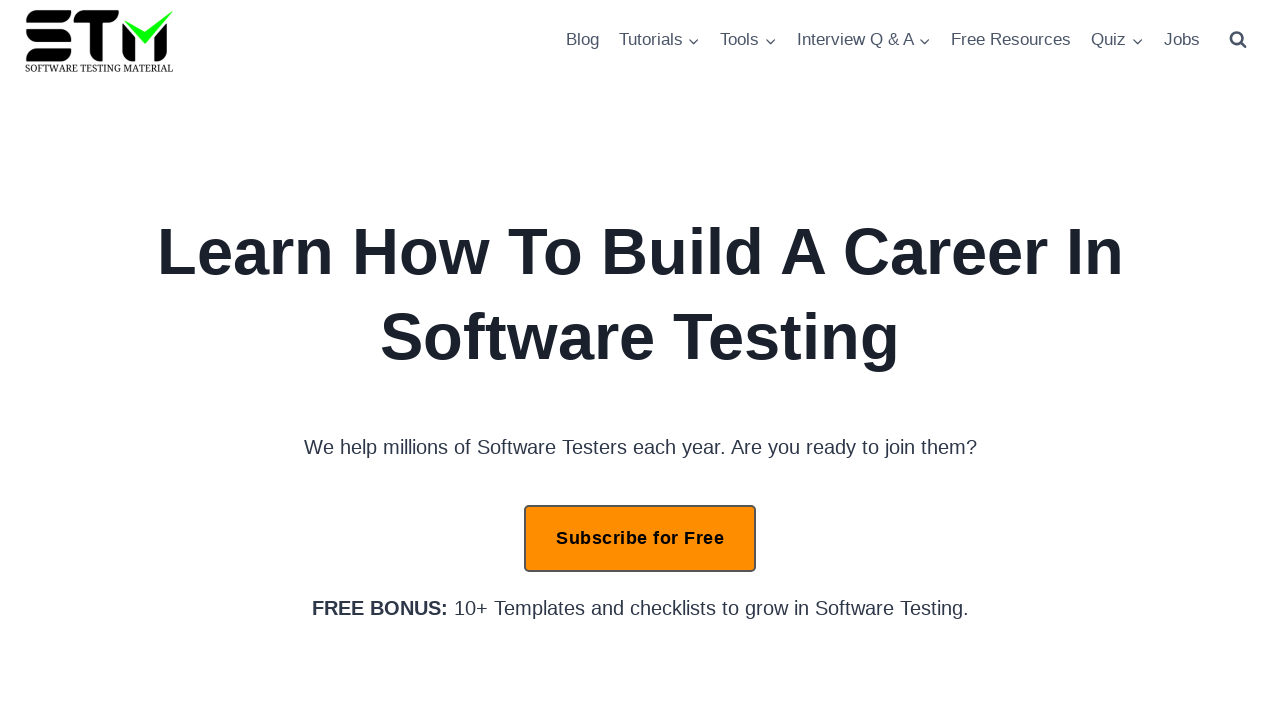

Scrolled down the page using PAGE_DOWN key
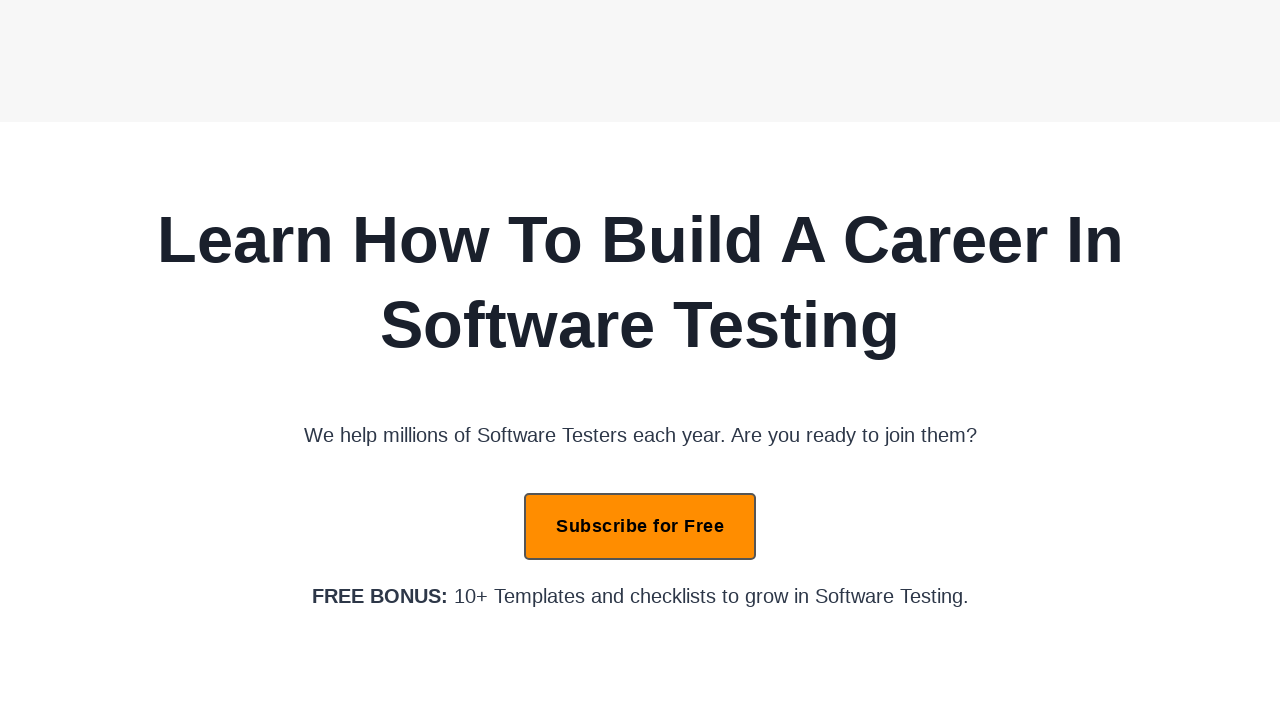

Waited 1 second to observe scroll effect
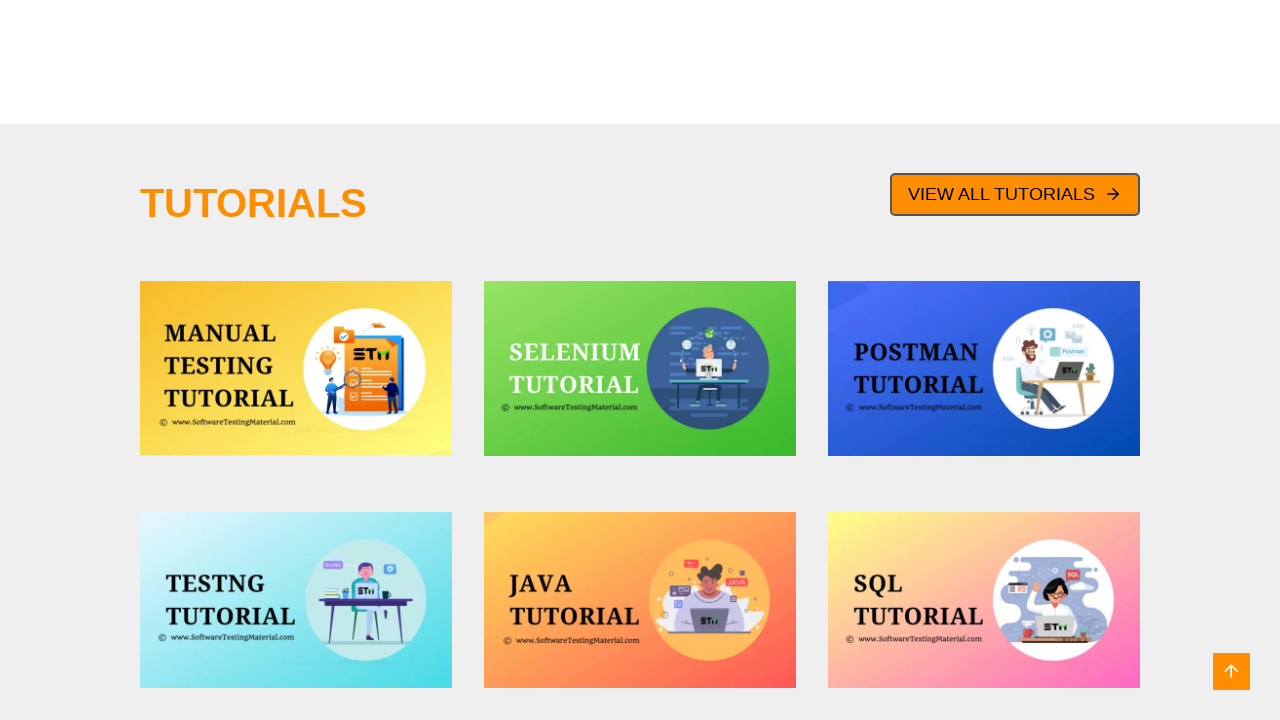

Scrolled back up the page using PAGE_UP key
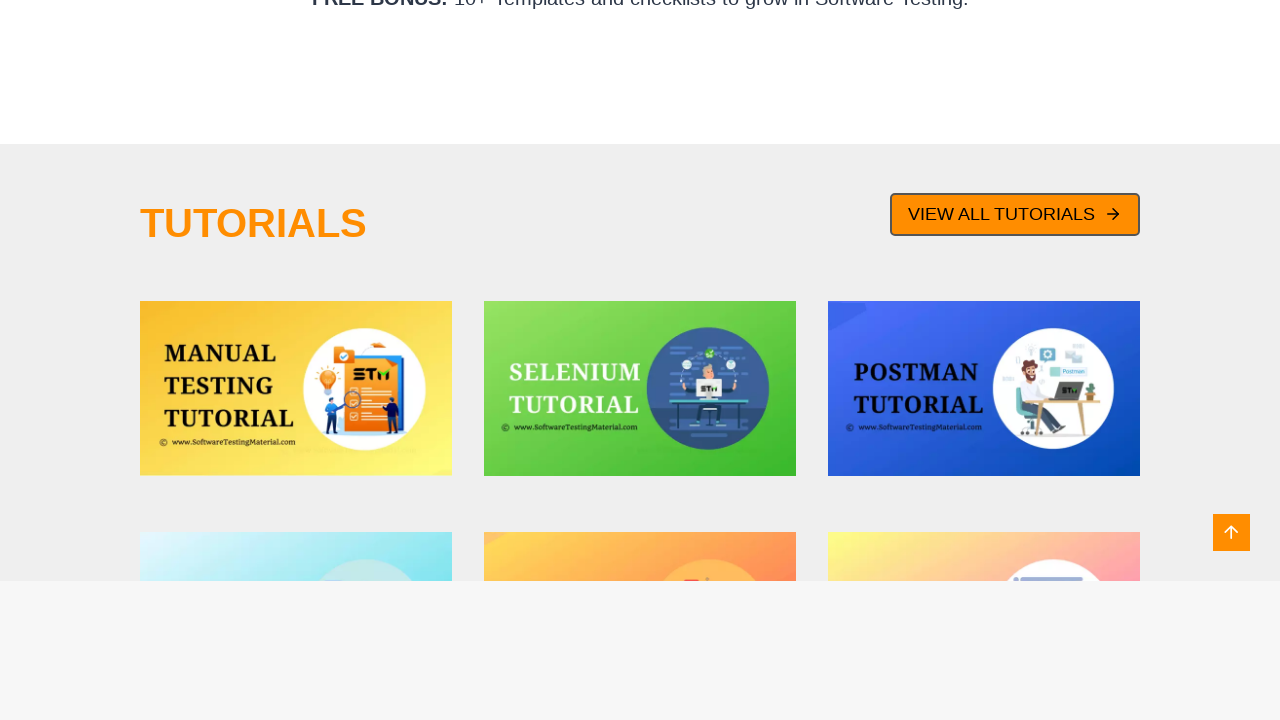

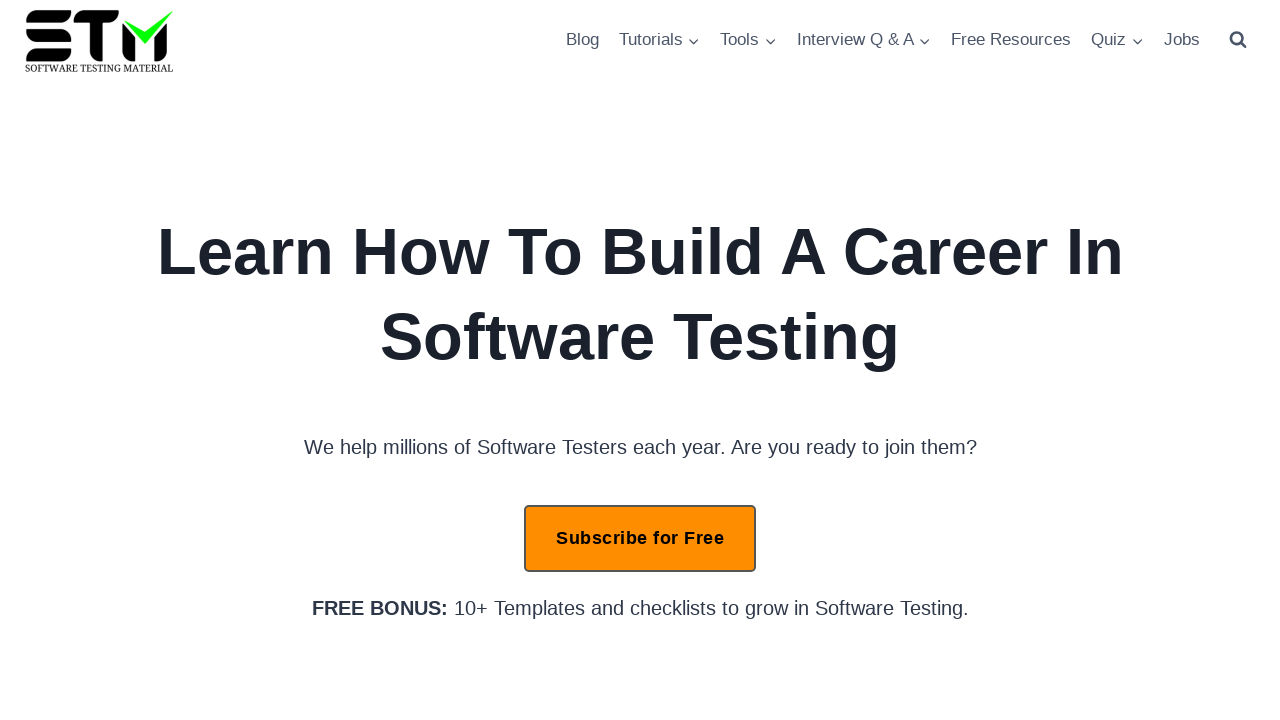